Tests number input functionality by clicking on the Inputs link, entering a number, clearing it, then entering the number again and using arrow keys to increment the value.

Starting URL: https://the-internet.herokuapp.com/

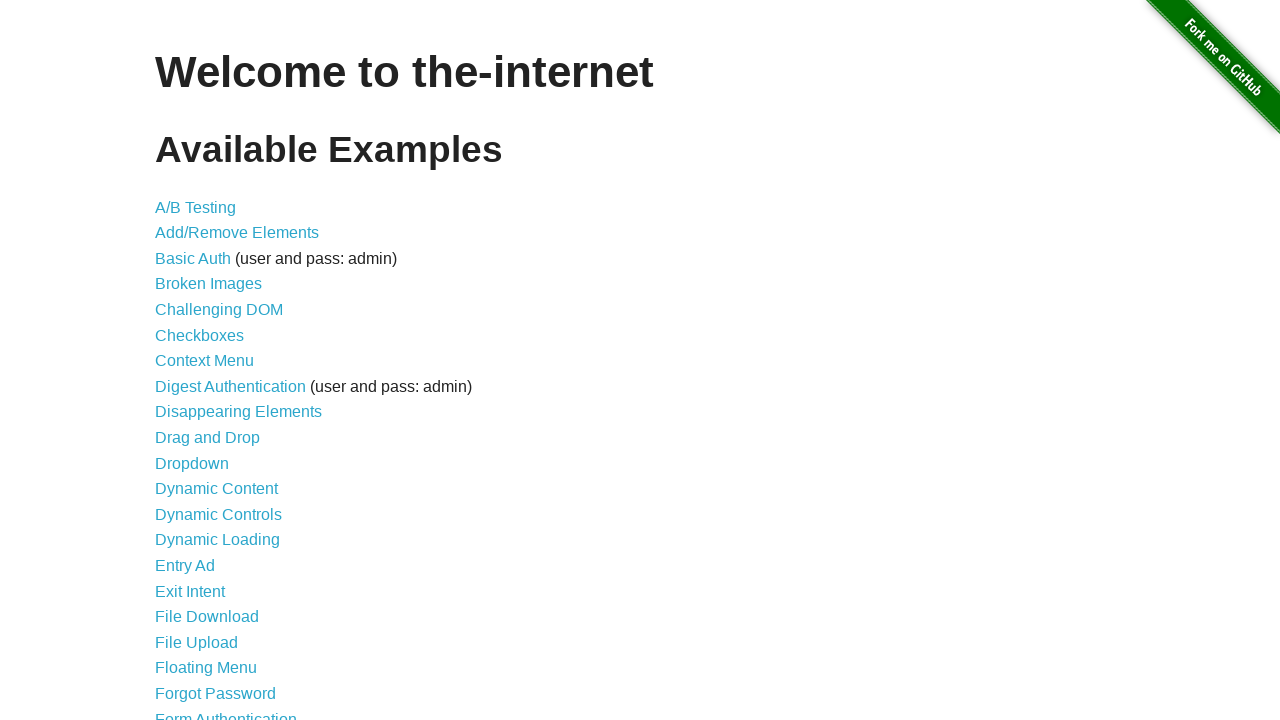

Clicked on the Inputs link at (176, 361) on text=Inputs
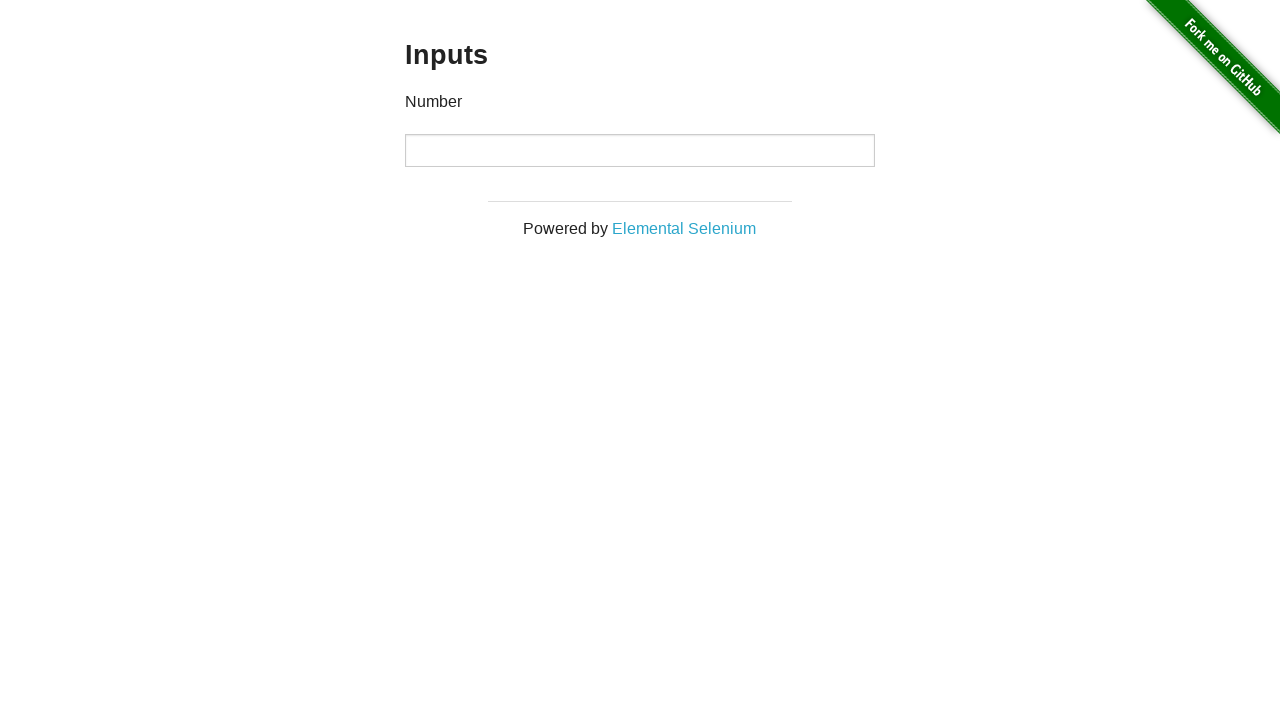

Navigated to the inputs page
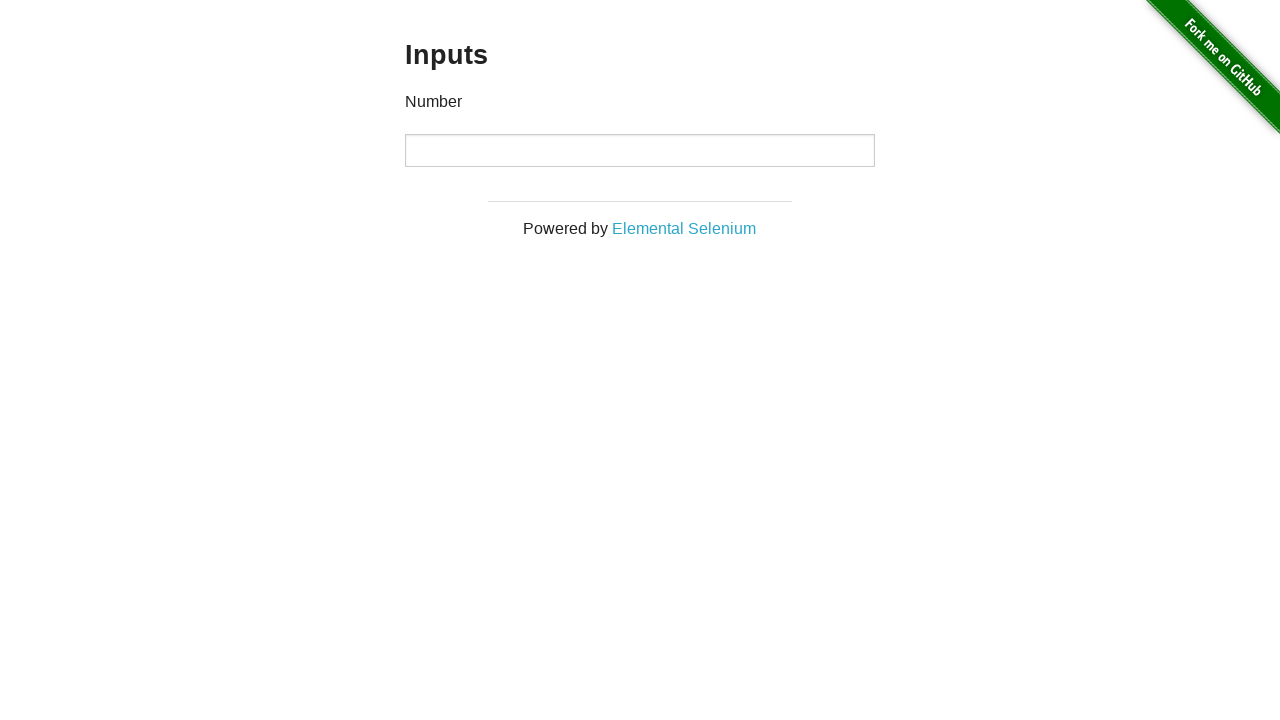

Entered '100' into the number input field on input
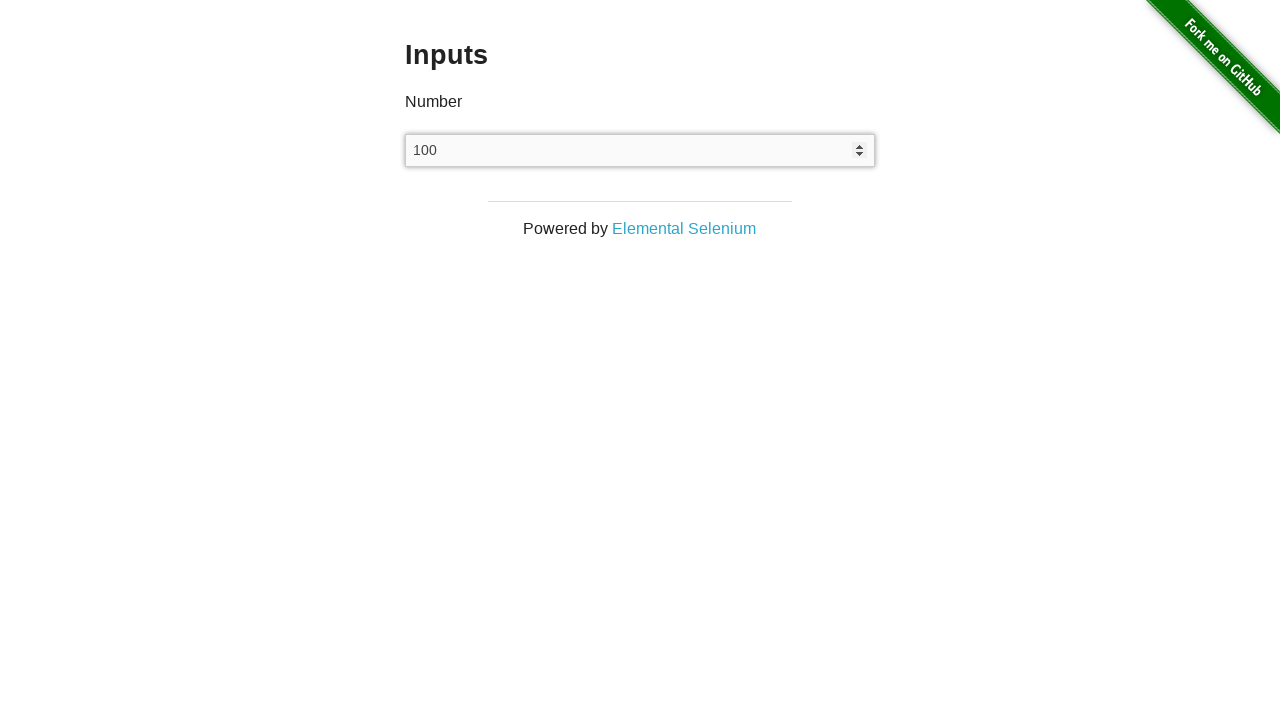

Cleared the input field on input
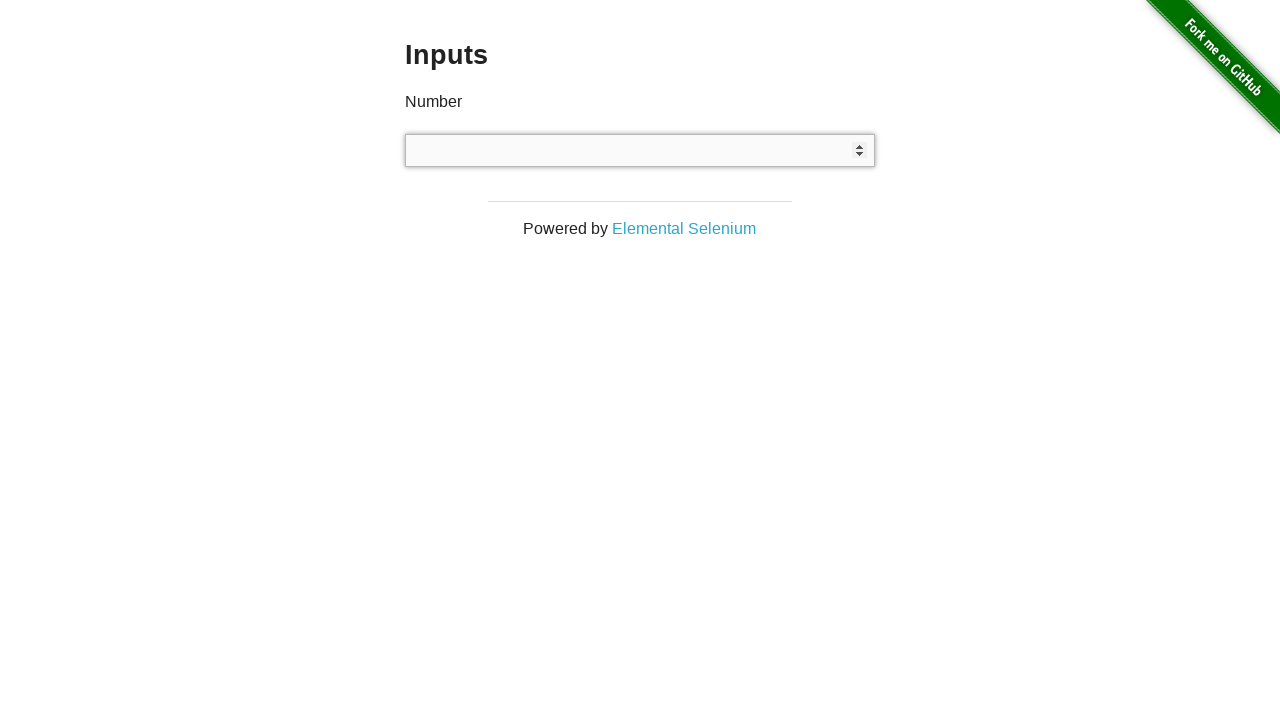

Entered '100' into the number input field again on input
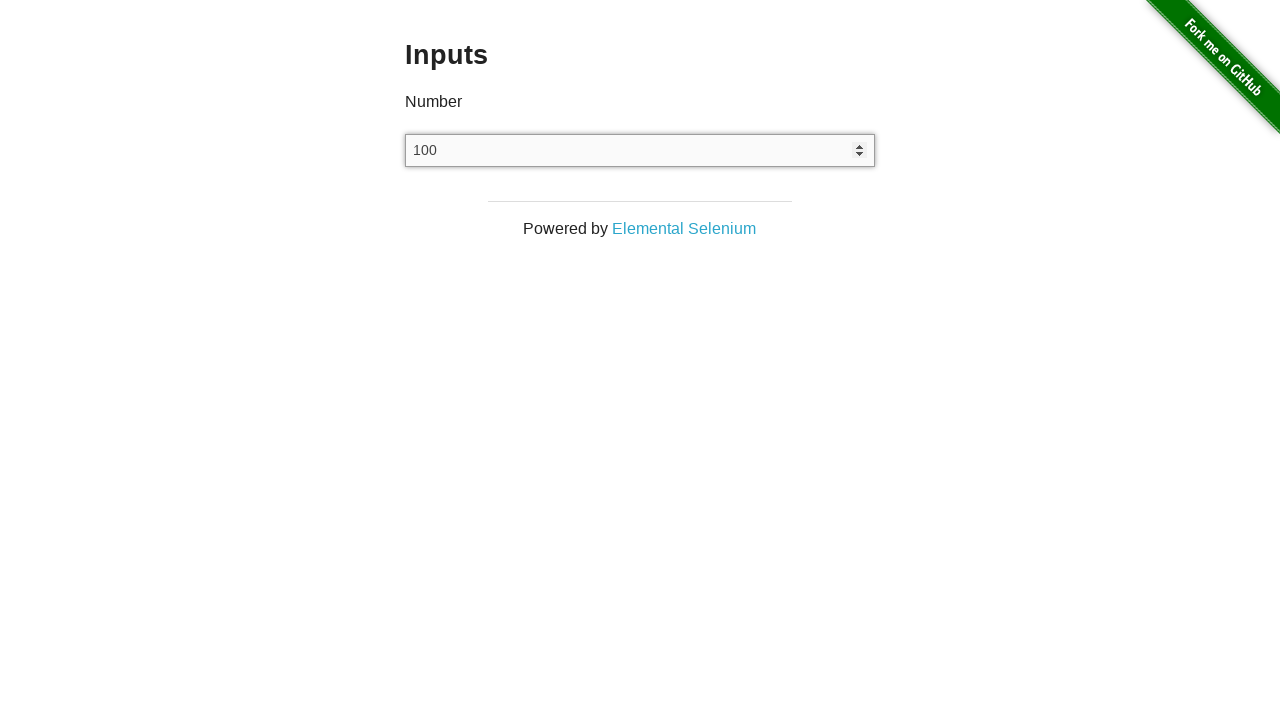

Pressed ArrowUp to increment value on input
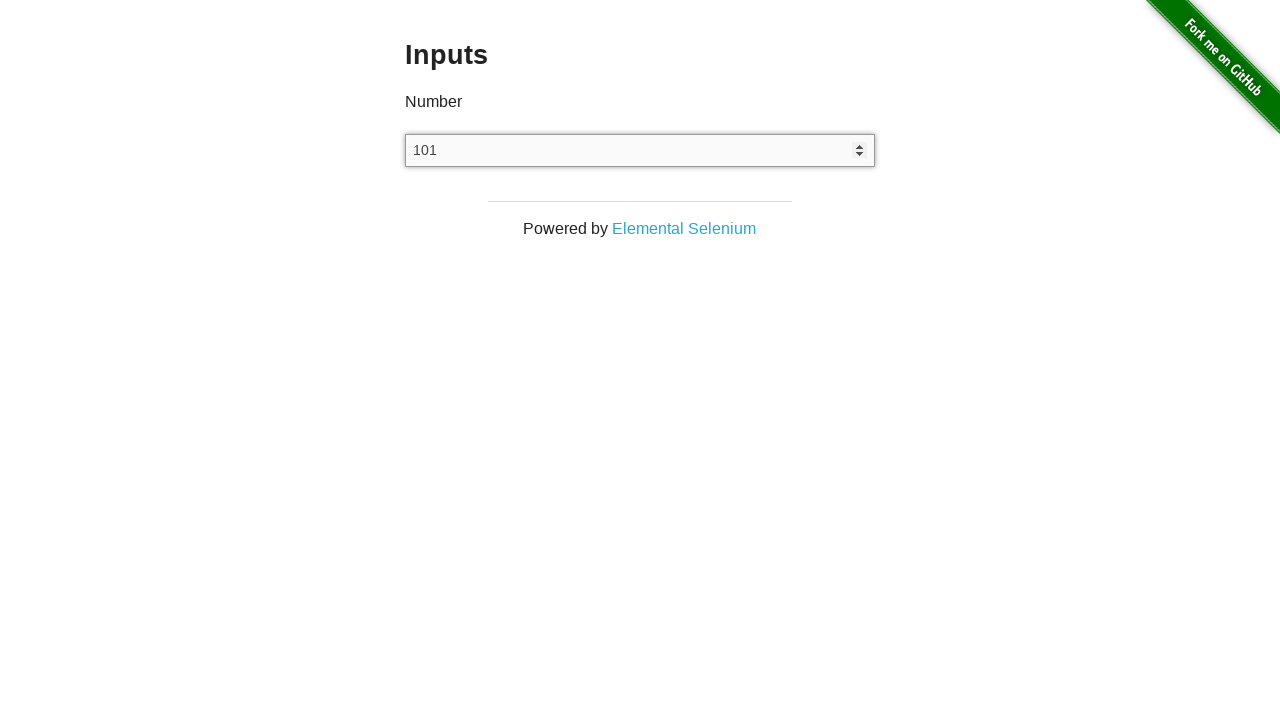

Pressed ArrowUp again to increment value on input
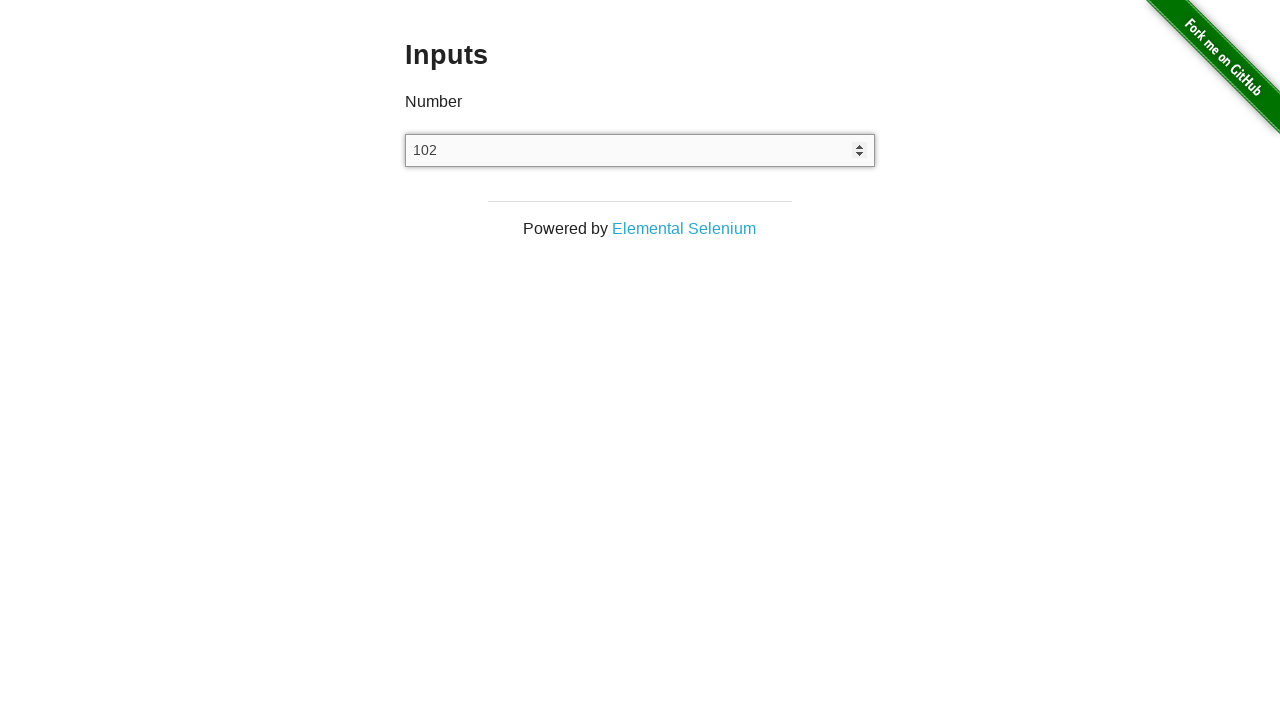

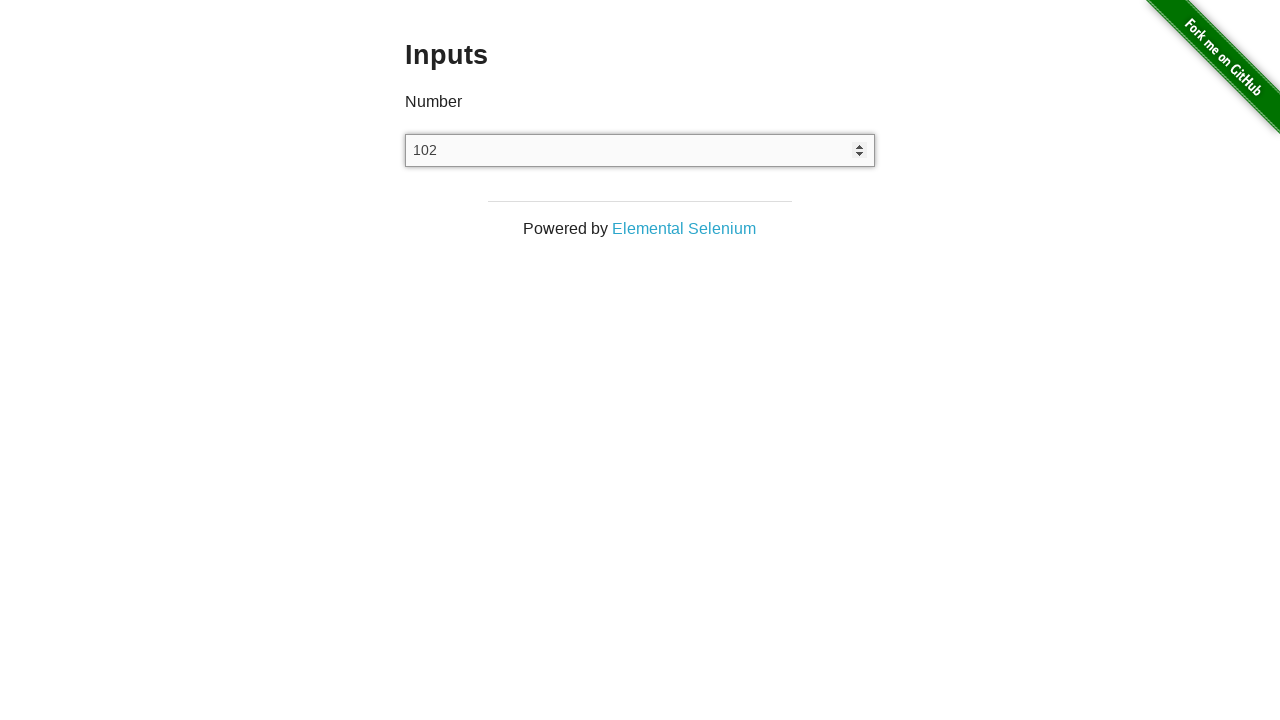